Tests JQuery custom dropdown selection by clicking the dropdown and selecting various number options (5, 15, 19, 3) and verifying the selection is displayed correctly.

Starting URL: http://jqueryui.com/resources/demos/selectmenu/default.html

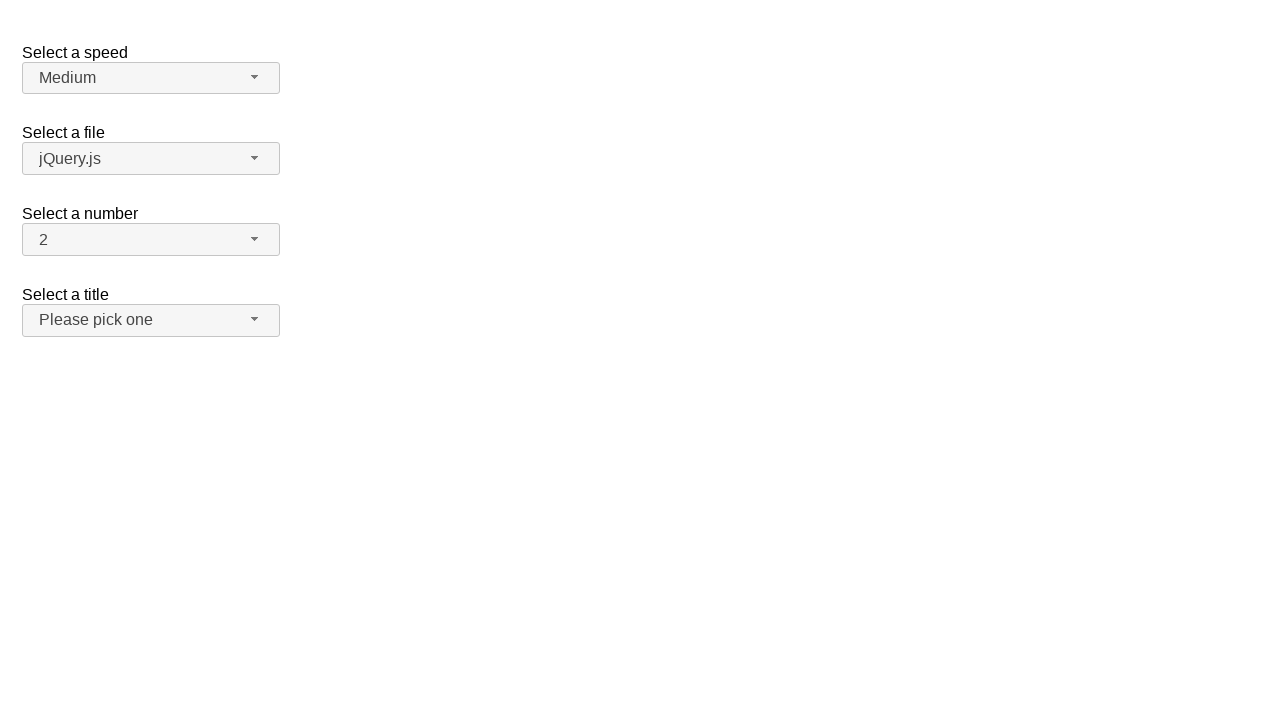

Clicked dropdown icon to open custom dropdown menu at (255, 239) on span#number-button span.ui-selectmenu-icon
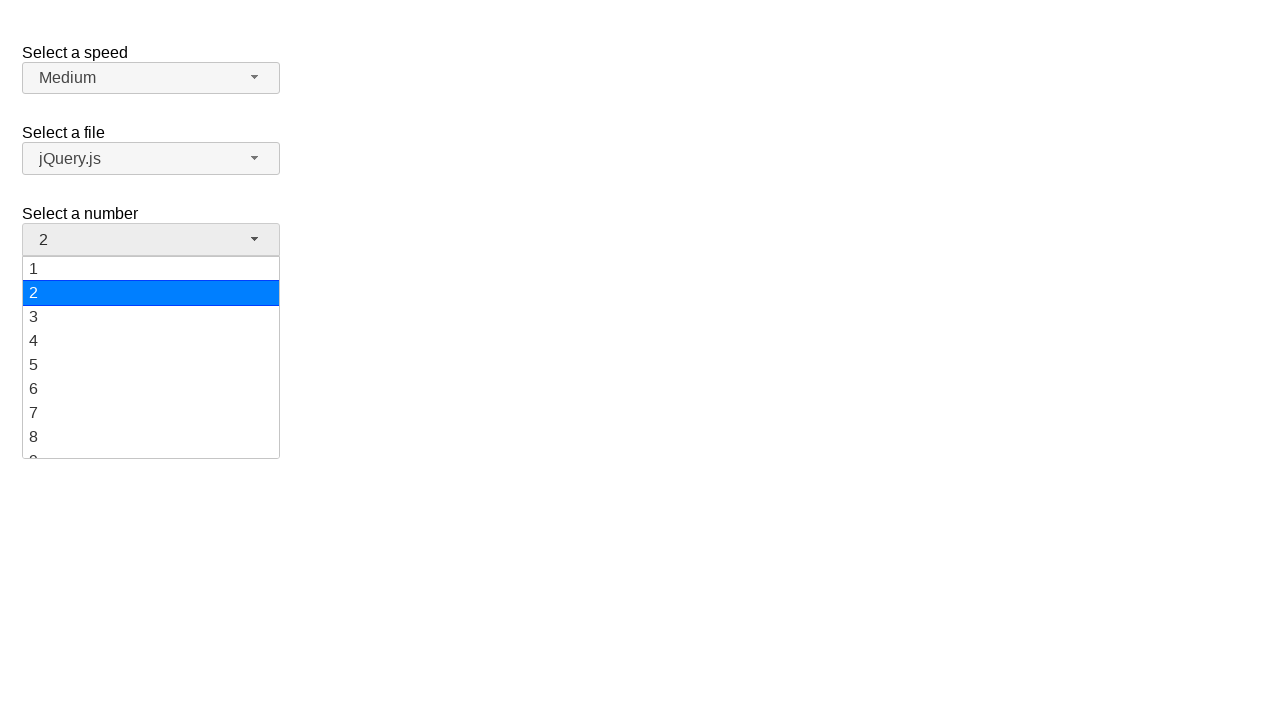

Dropdown menu loaded with number options
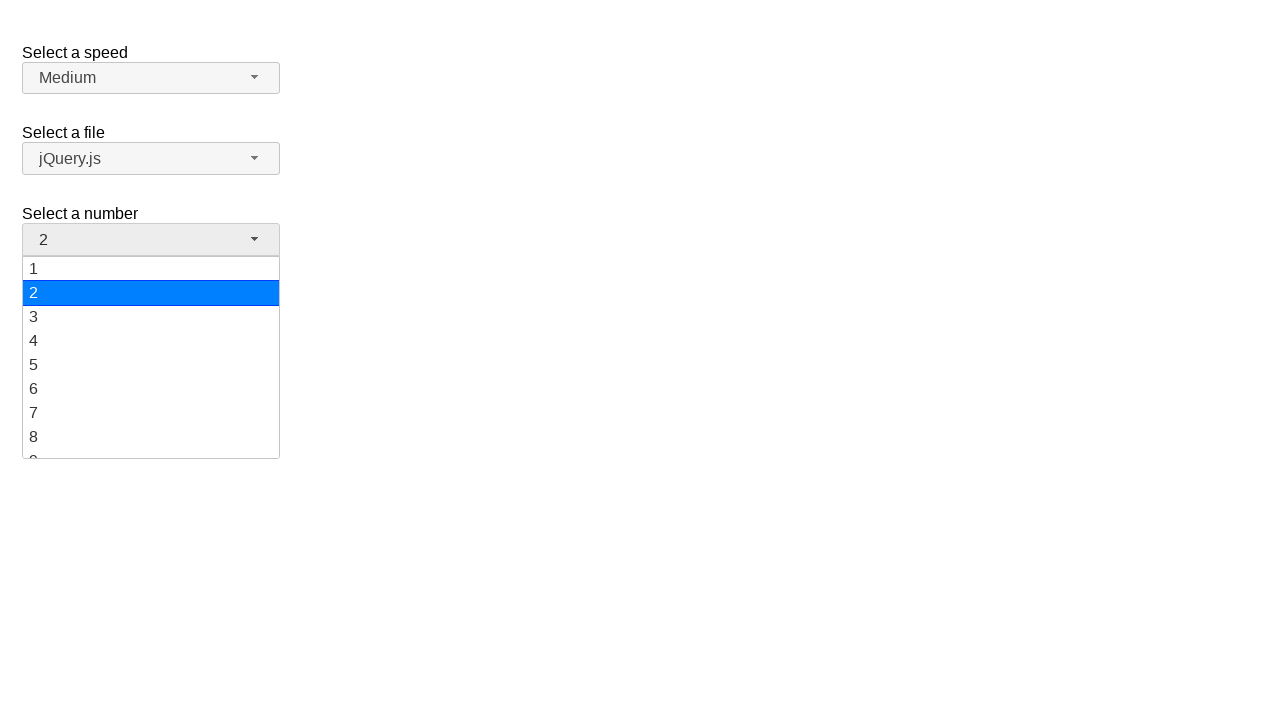

Selected option '5' from dropdown menu at (151, 365) on ul#number-menu div:has-text('5')
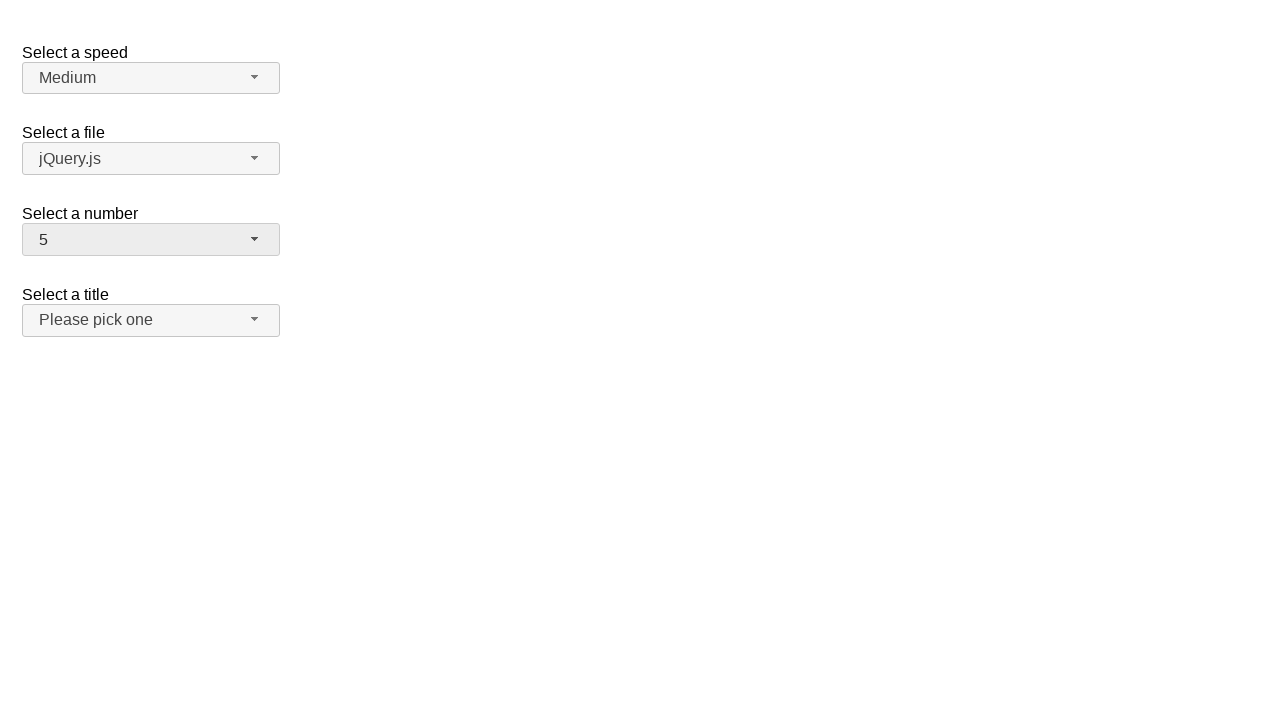

Verified that '5' is displayed as selected option
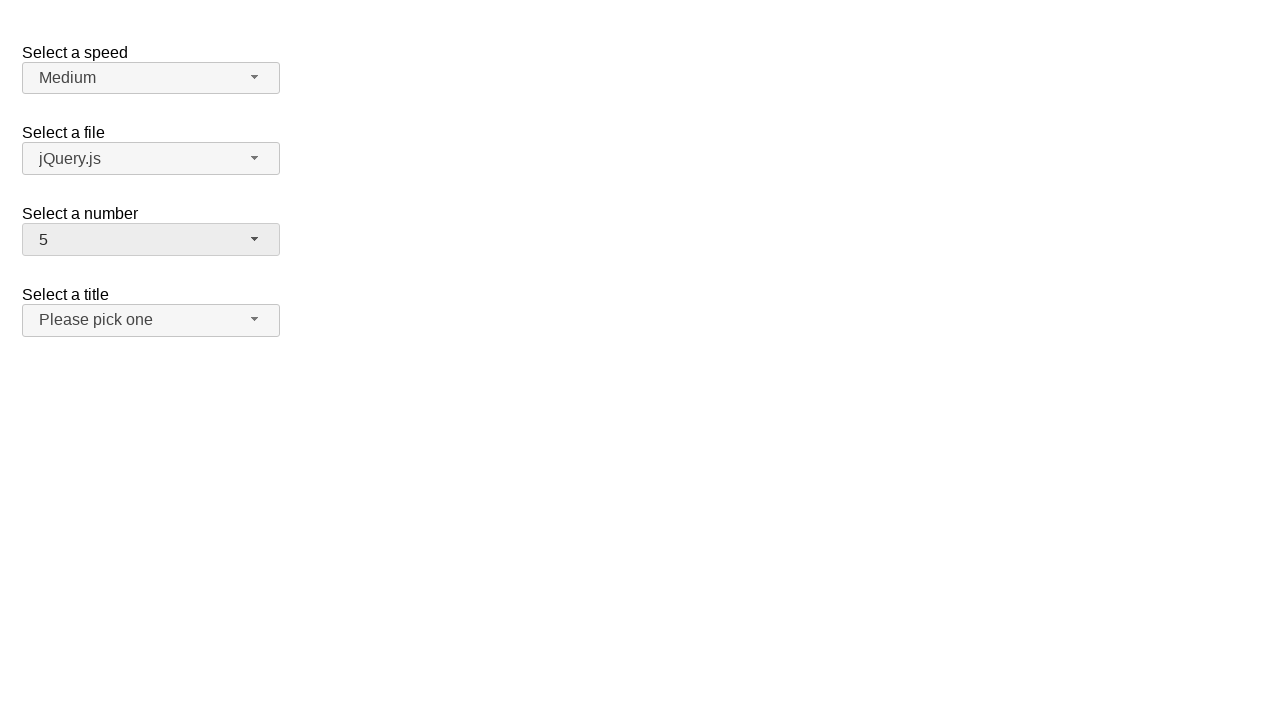

Clicked dropdown icon to open custom dropdown menu at (255, 239) on span#number-button span.ui-selectmenu-icon
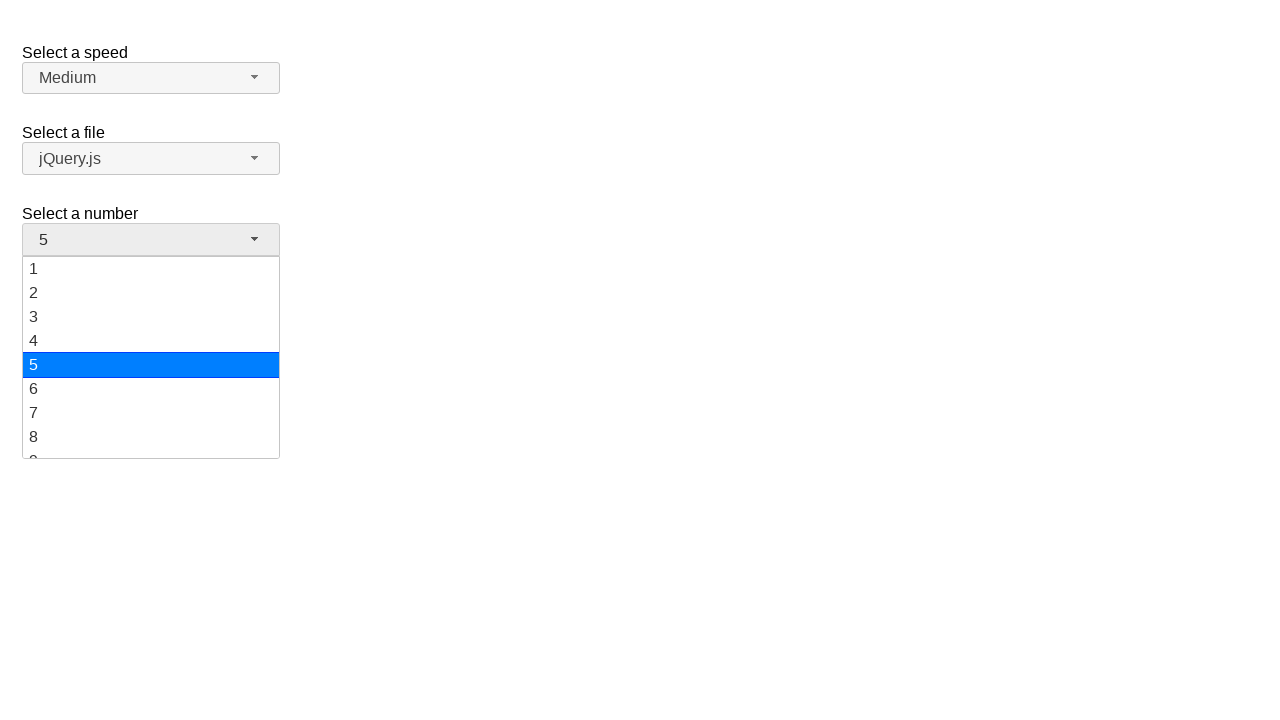

Dropdown menu loaded with number options
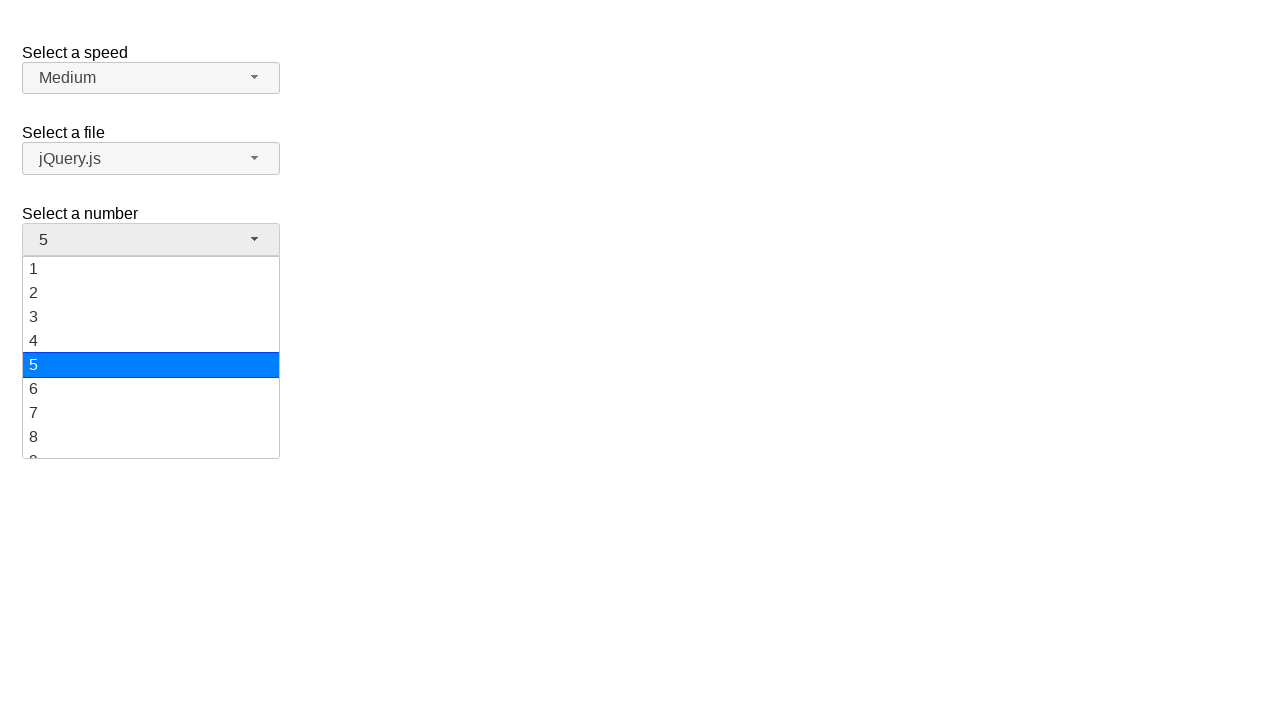

Selected option '15' from dropdown menu at (151, 357) on ul#number-menu div:has-text('15')
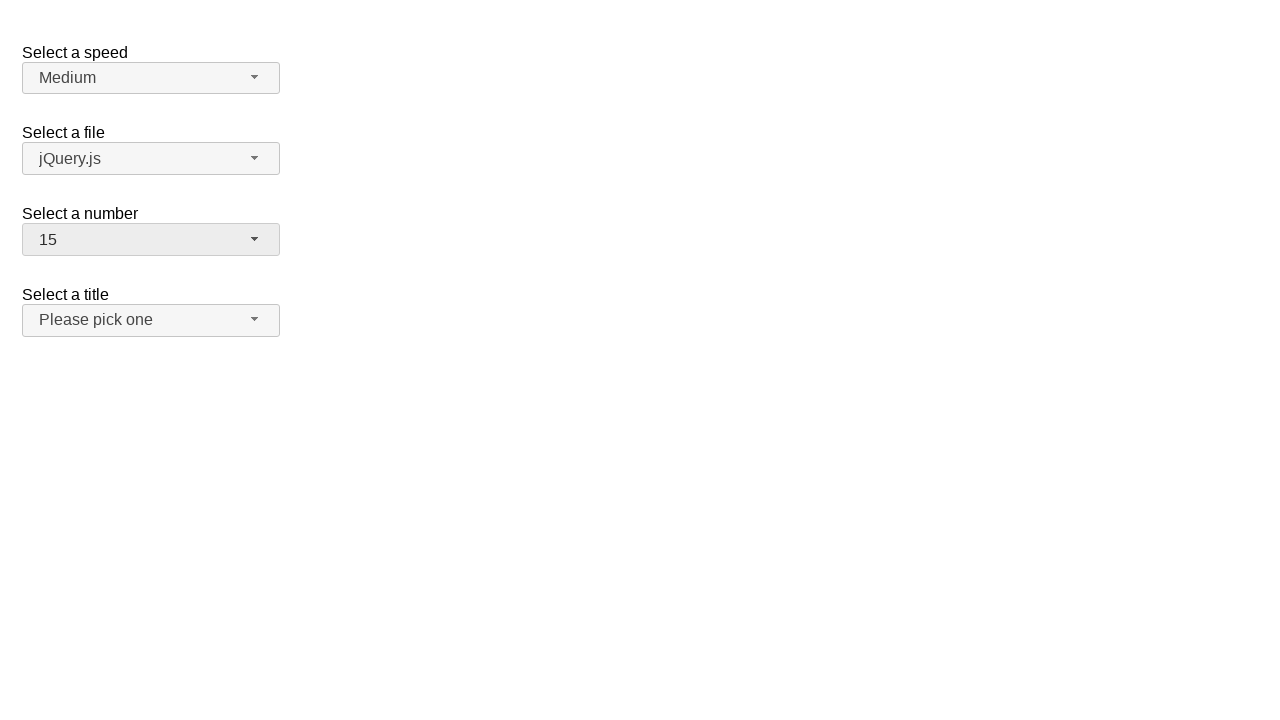

Verified that '15' is displayed as selected option
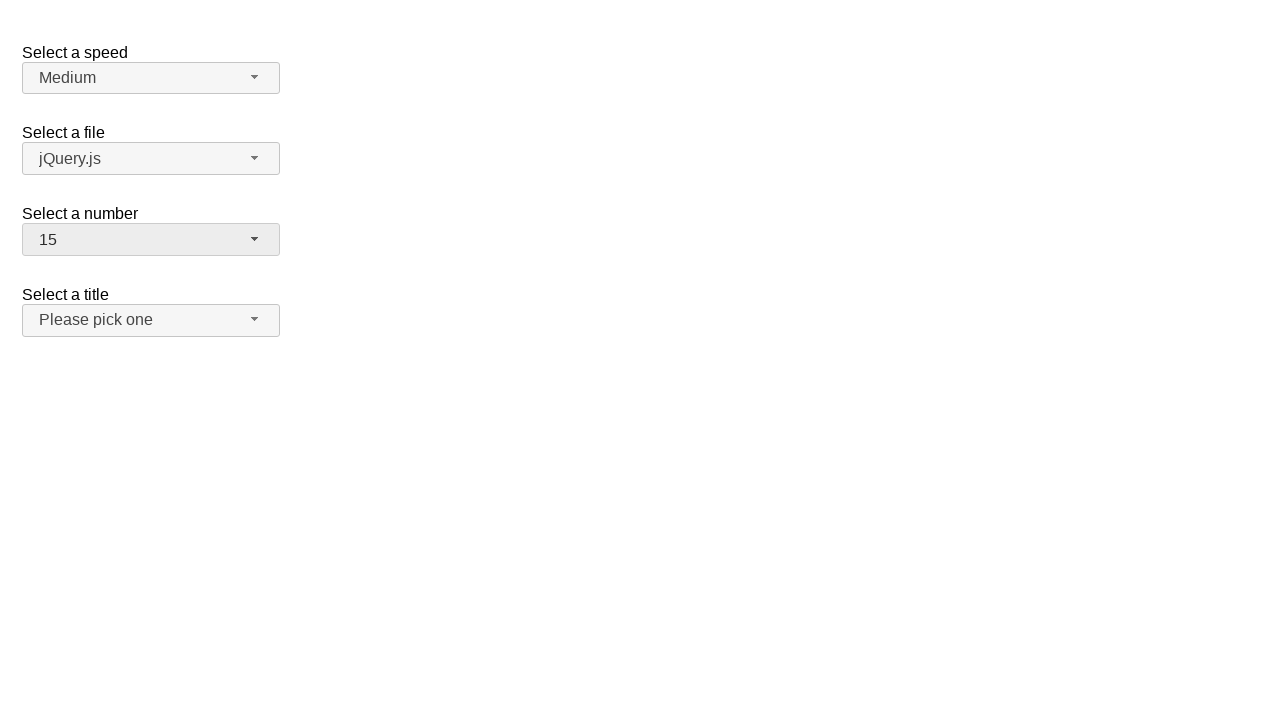

Clicked dropdown icon to open custom dropdown menu at (255, 239) on span#number-button span.ui-selectmenu-icon
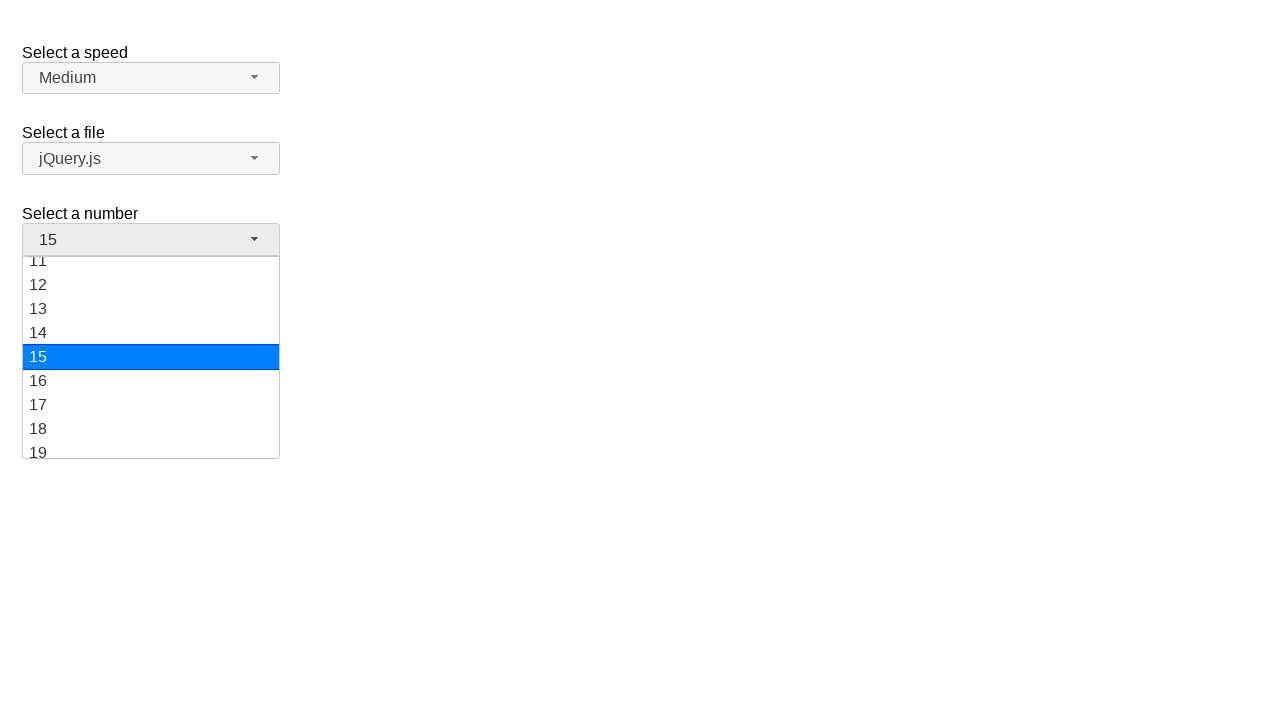

Dropdown menu loaded with number options
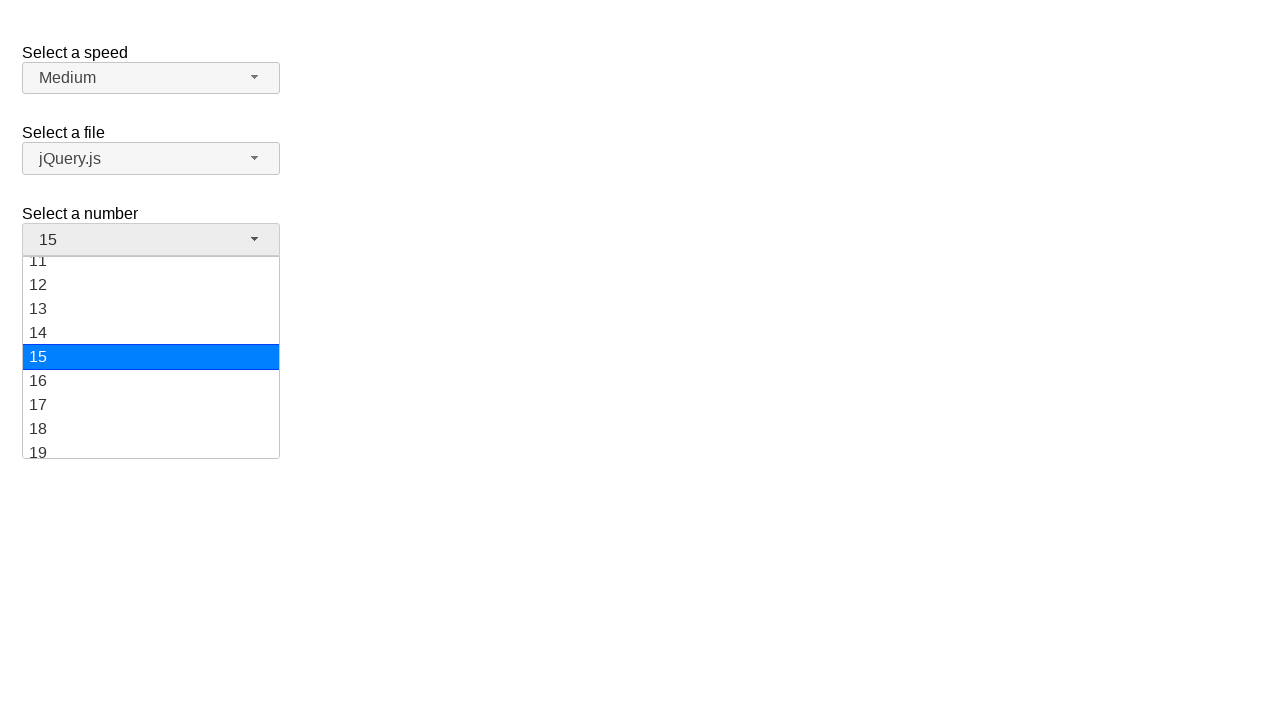

Selected option '19' from dropdown menu at (151, 446) on ul#number-menu div:has-text('19')
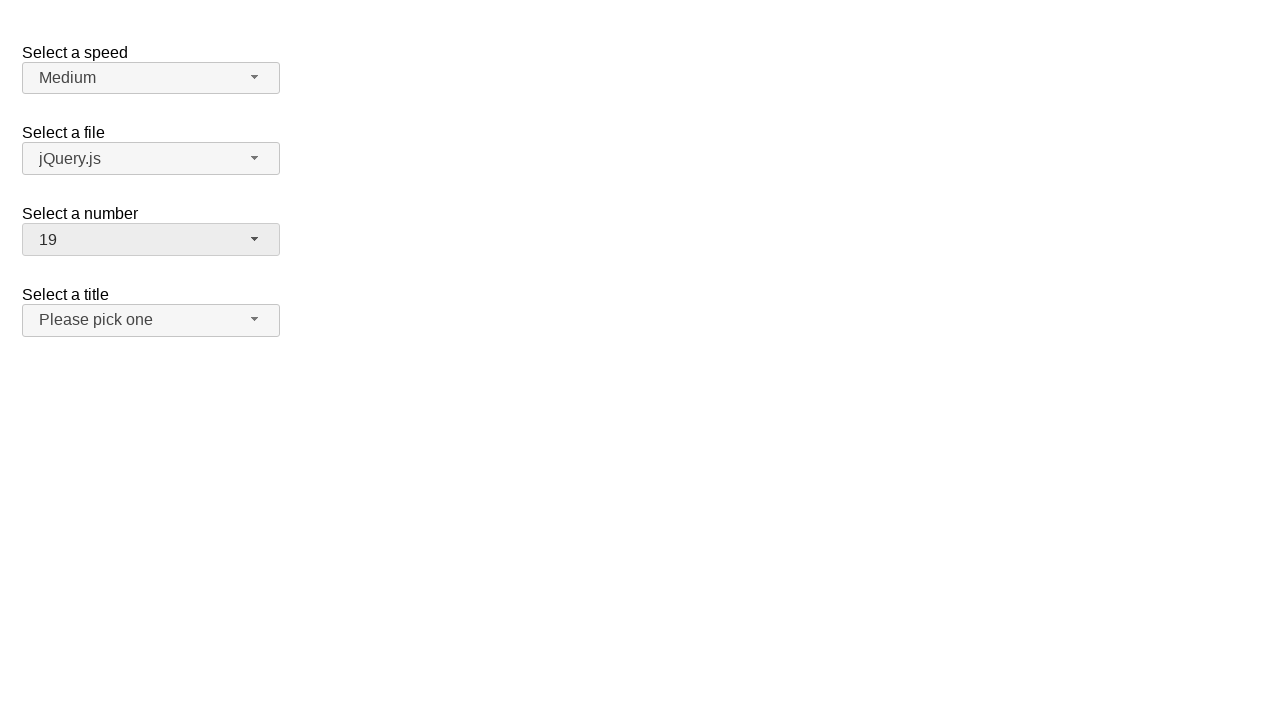

Verified that '19' is displayed as selected option
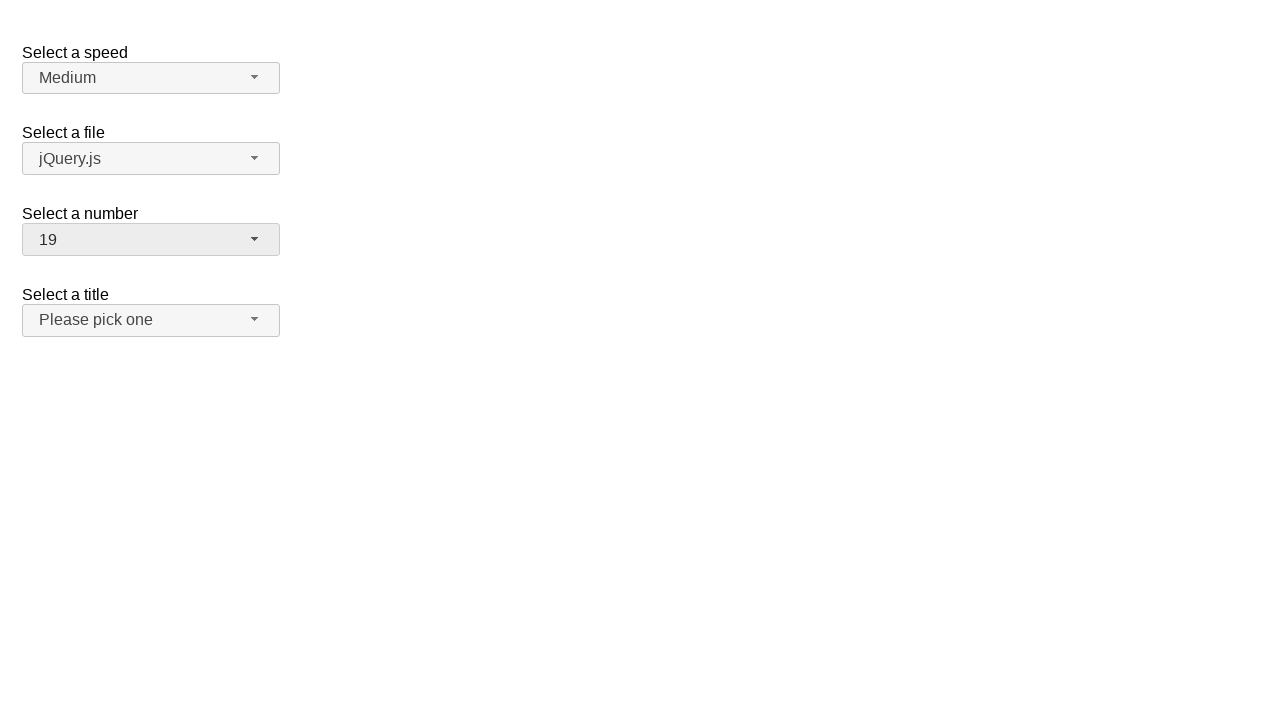

Clicked dropdown icon to open custom dropdown menu at (255, 239) on span#number-button span.ui-selectmenu-icon
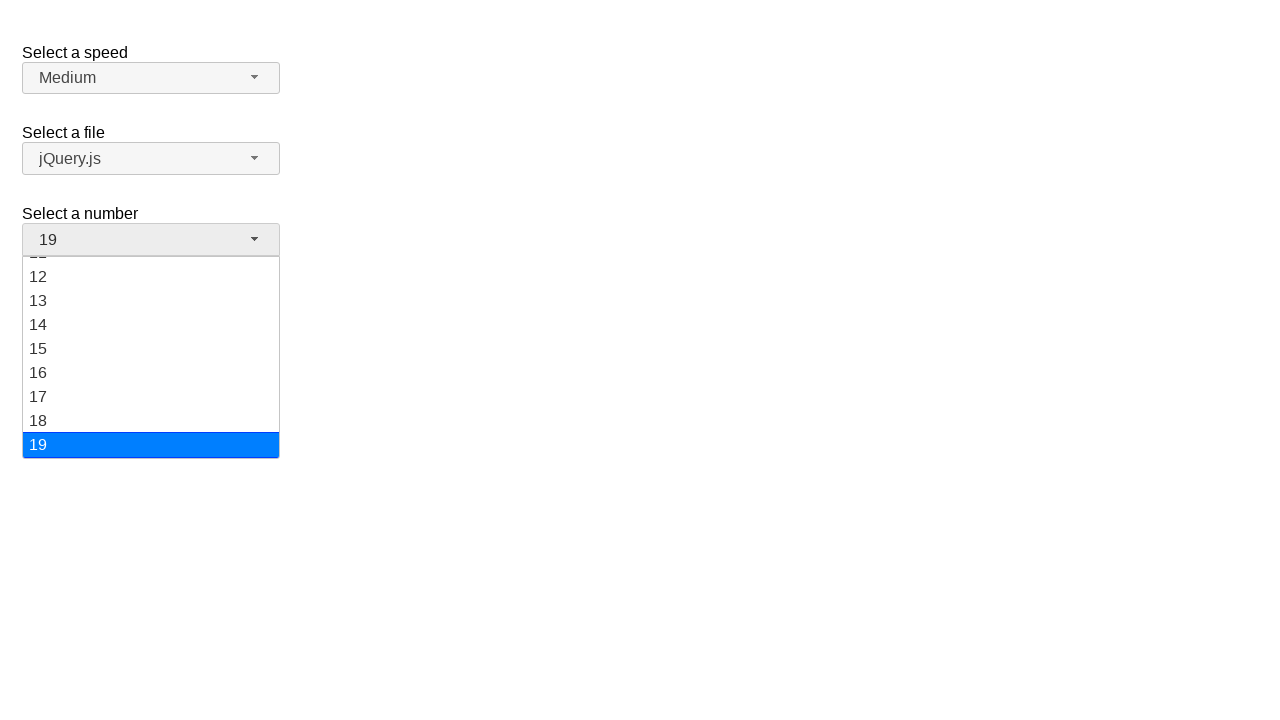

Dropdown menu loaded with number options
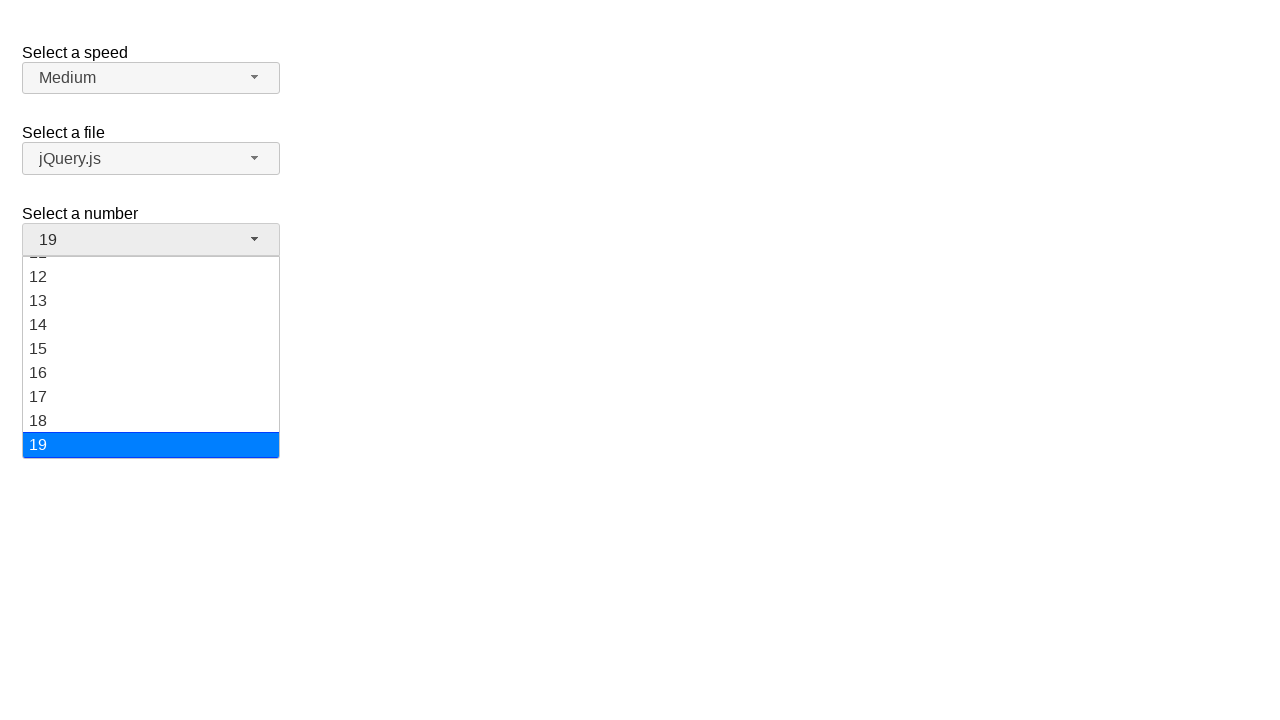

Selected option '3' from dropdown menu at (151, 317) on ul#number-menu div:has-text('3')
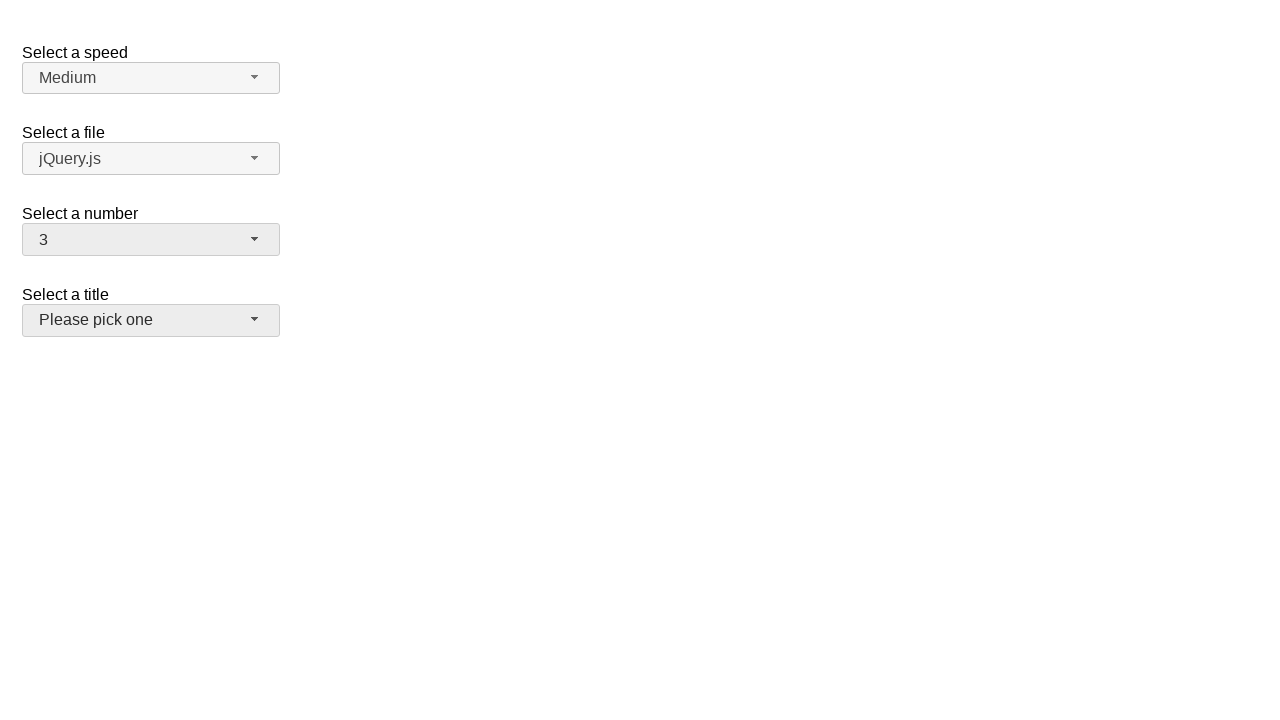

Verified that '3' is displayed as selected option
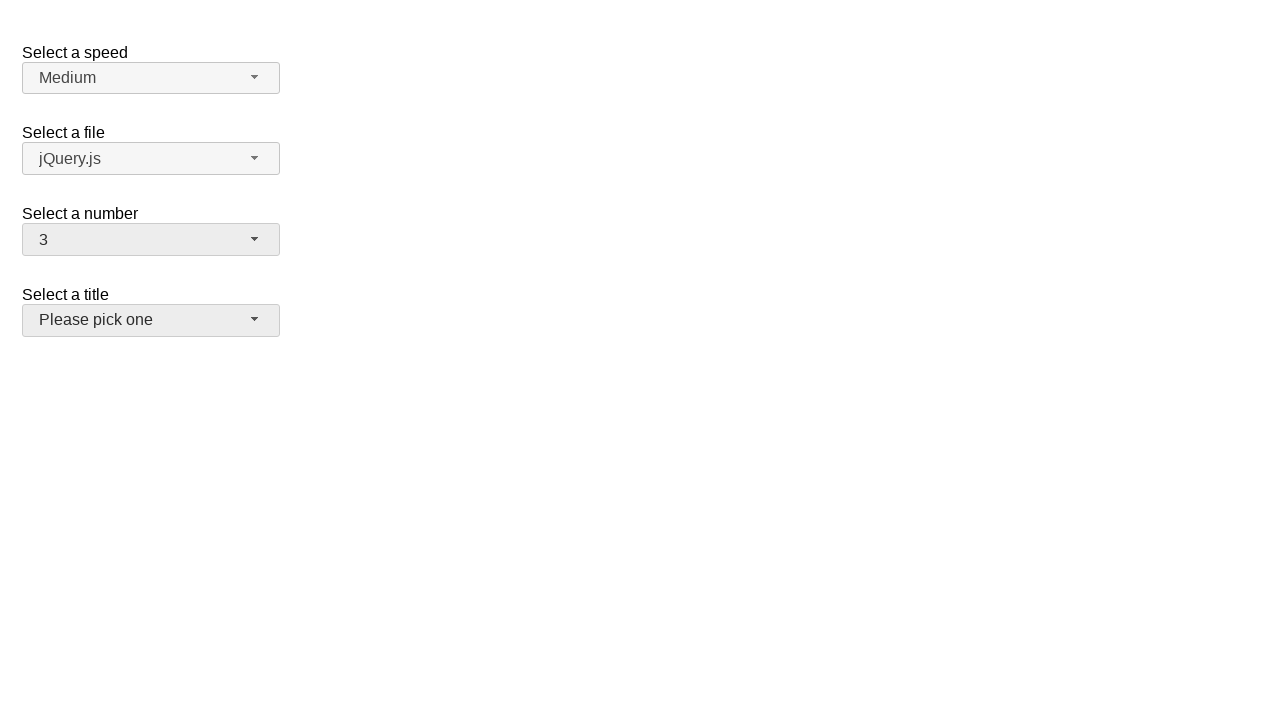

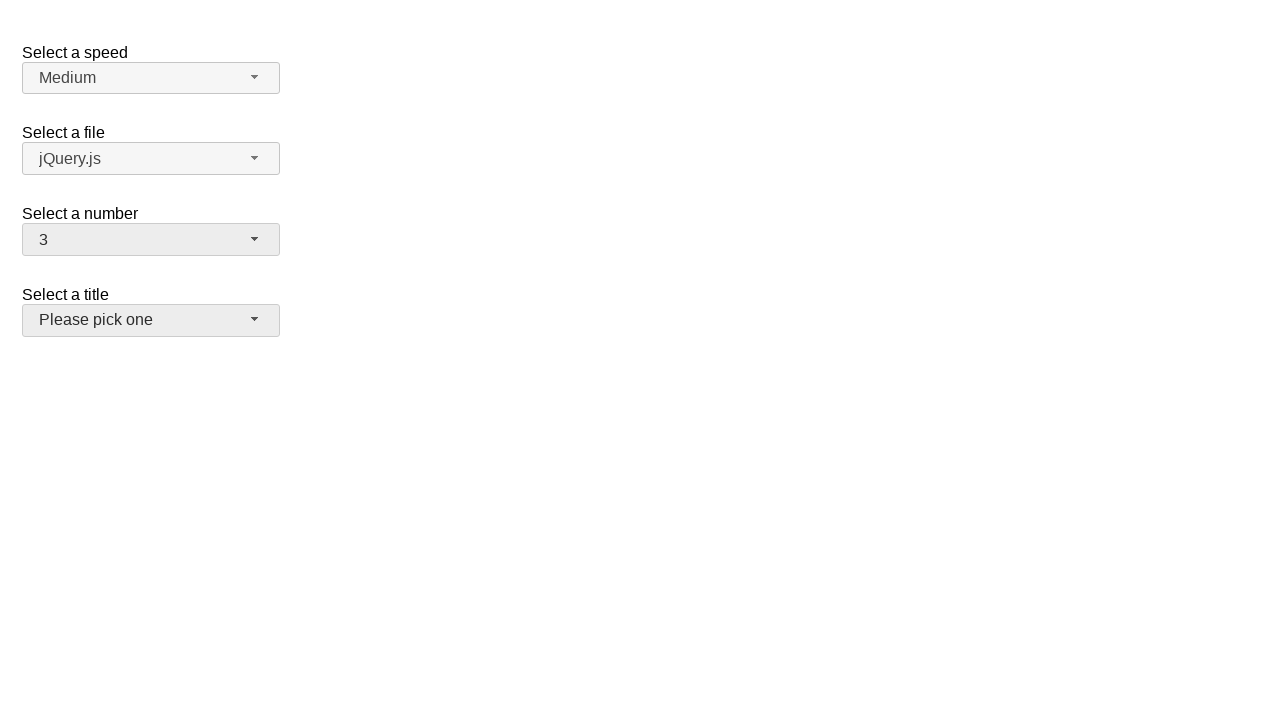